Tests a practice registration form by filling in personal details including name, email, gender, phone number, date of birth, subjects, hobbies, address, and state/city dropdowns, then verifies the submitted data appears in a confirmation table.

Starting URL: https://demoqa.com/automation-practice-form

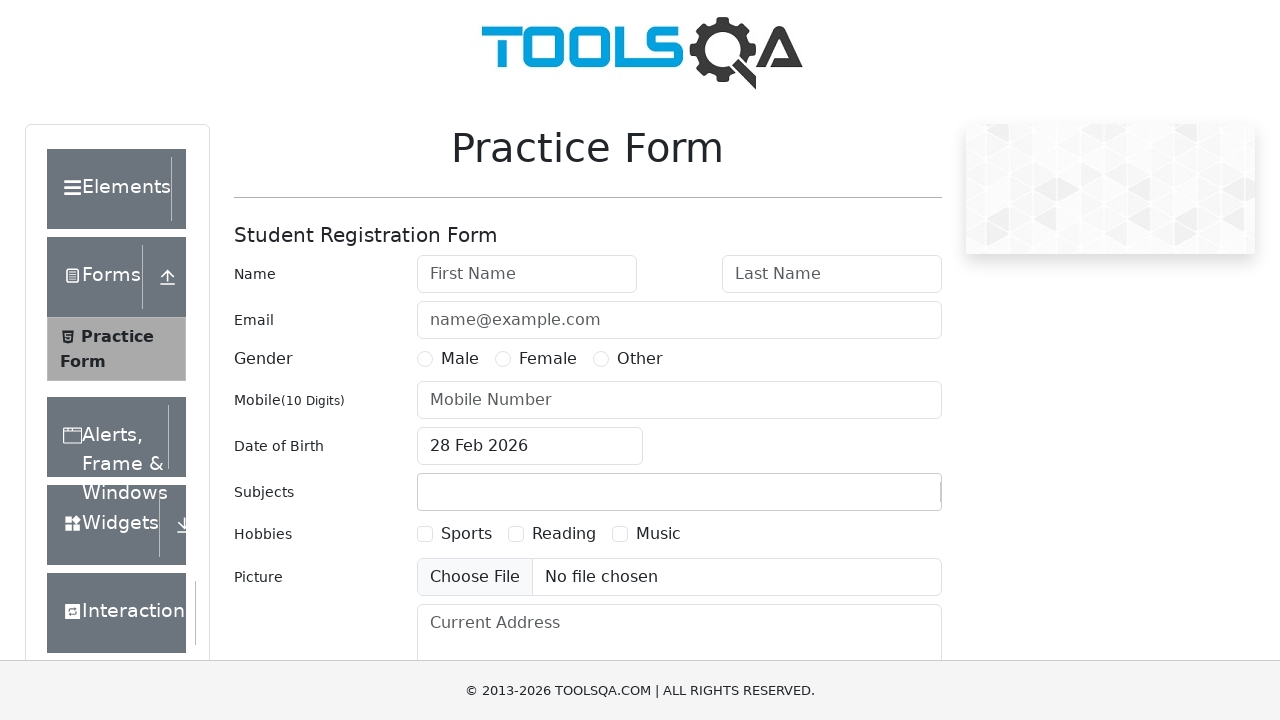

Removed fixed banner using JavaScript
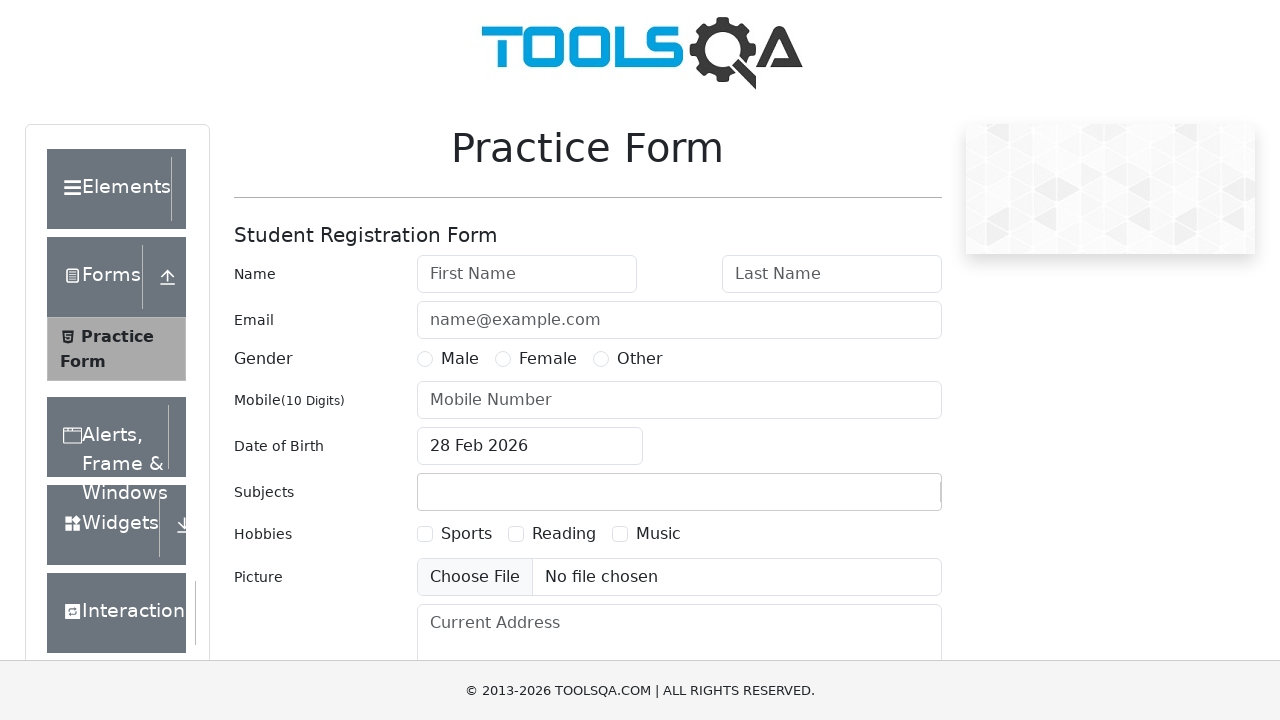

Removed footer using JavaScript
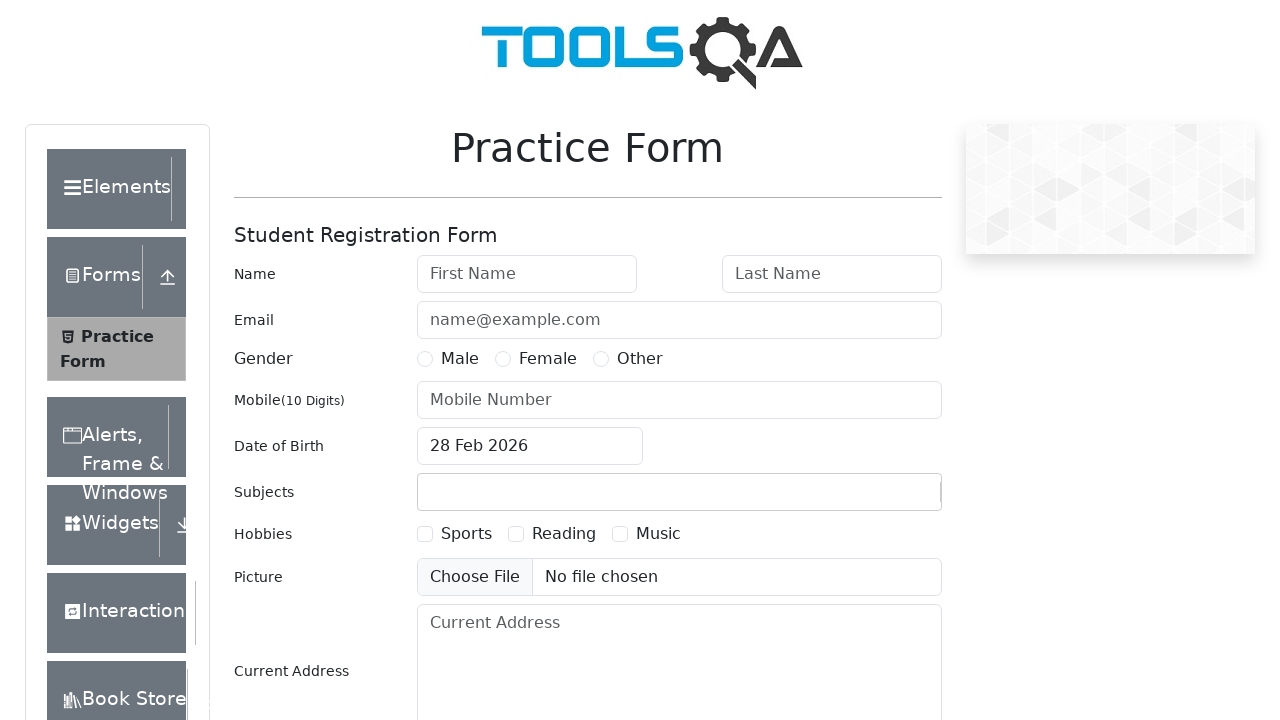

Filled first name field with 'Michael' on #firstName
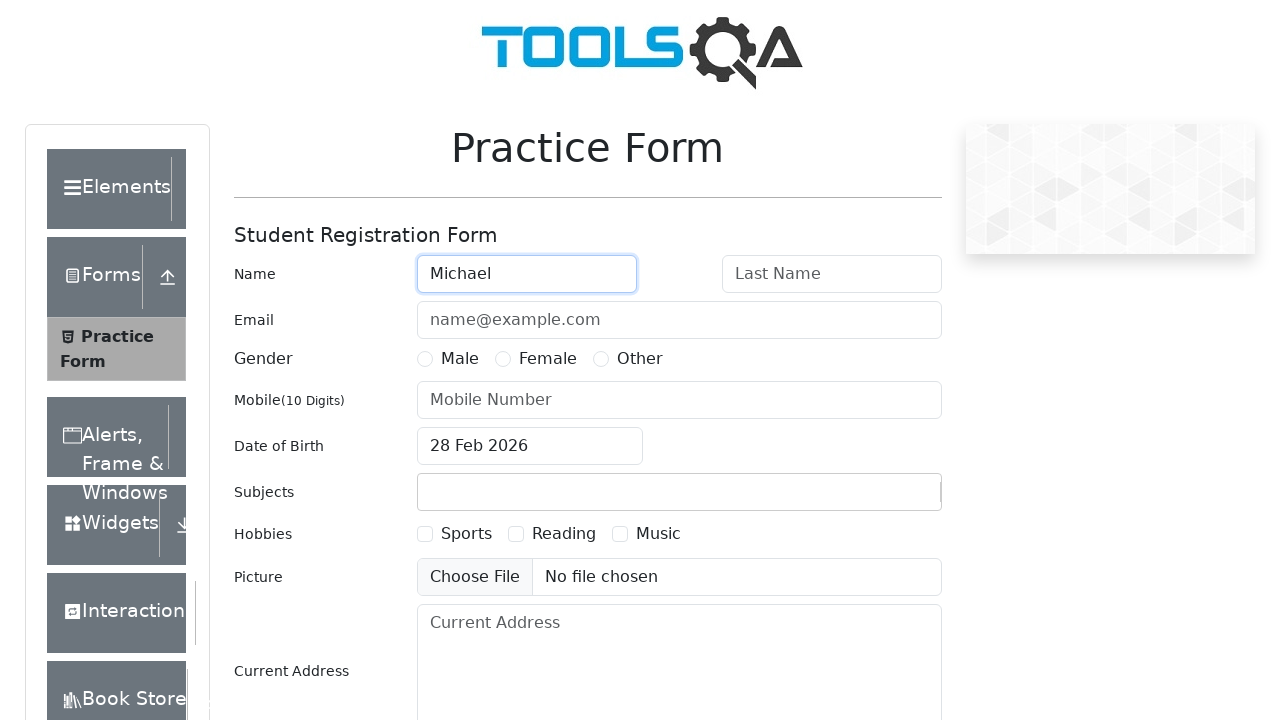

Filled last name field with 'Johnson' on #lastName
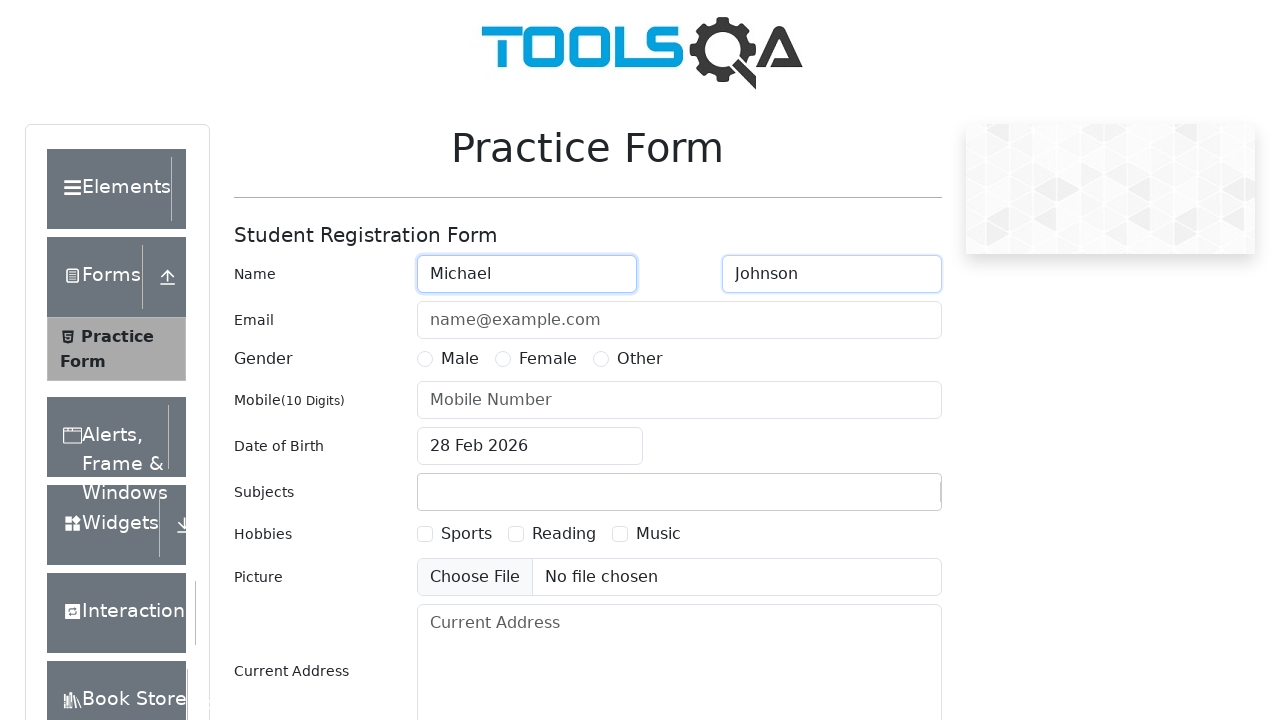

Filled email field with 'michael.johnson@example.com' on #userEmail
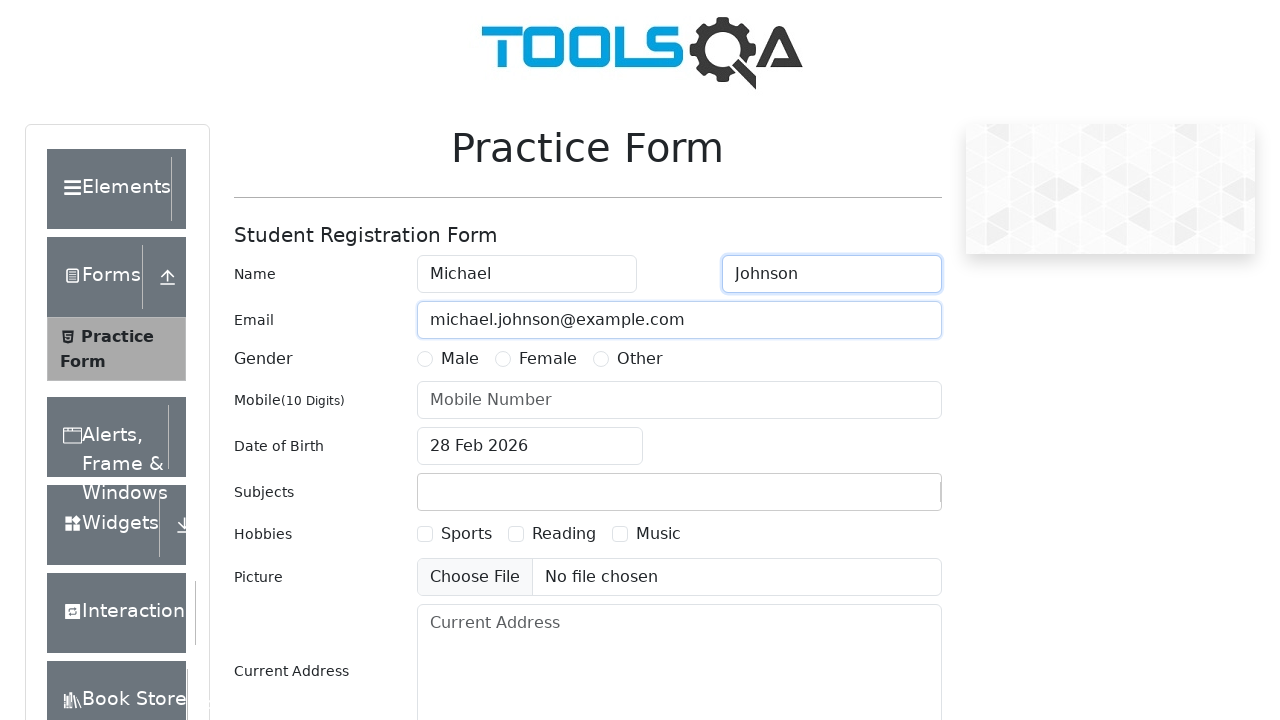

Selected Male gender option at (460, 359) on #genterWrapper >> text=Male
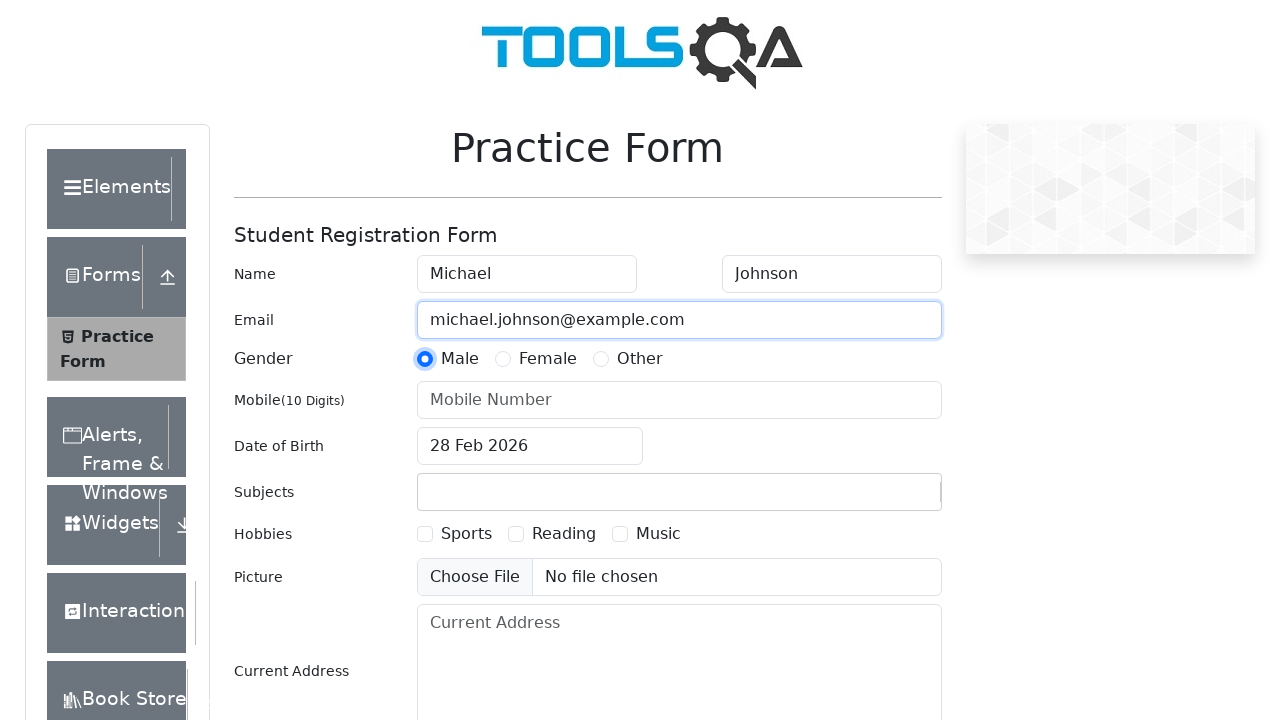

Filled phone number field with '7845612390' on #userNumber
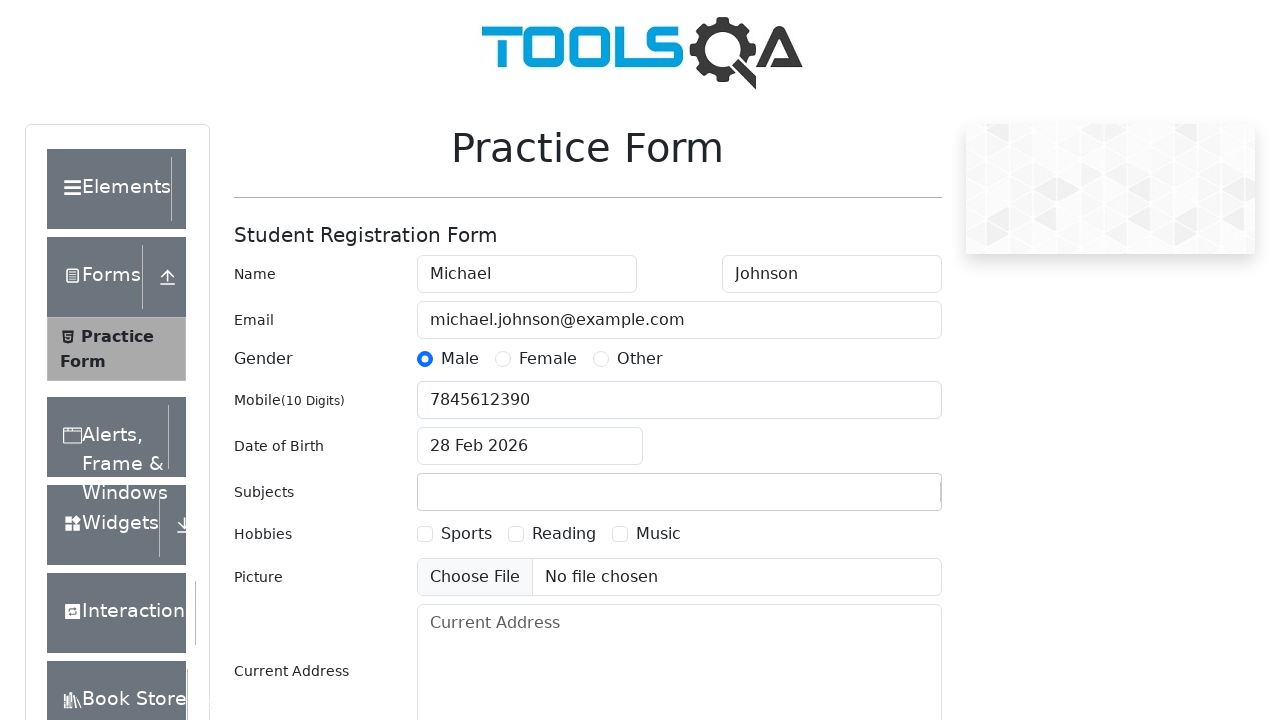

Clicked date of birth input field at (530, 446) on #dateOfBirthInput
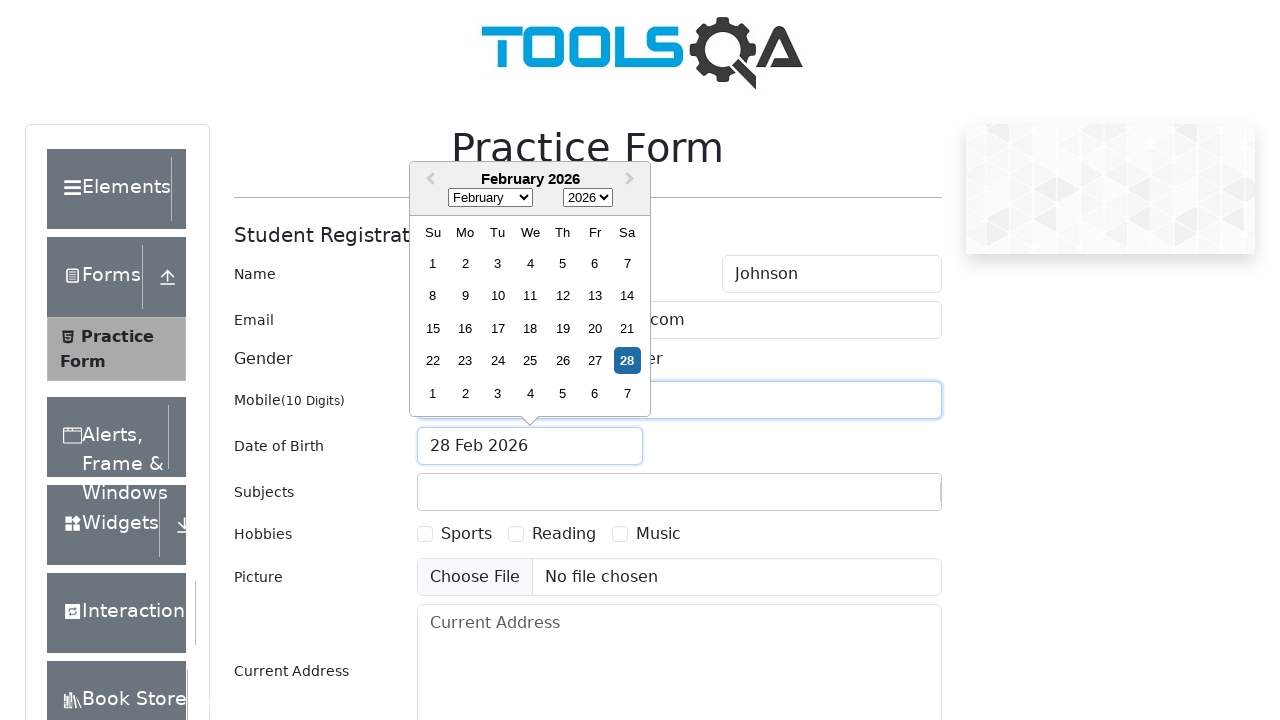

Selected all text in date field
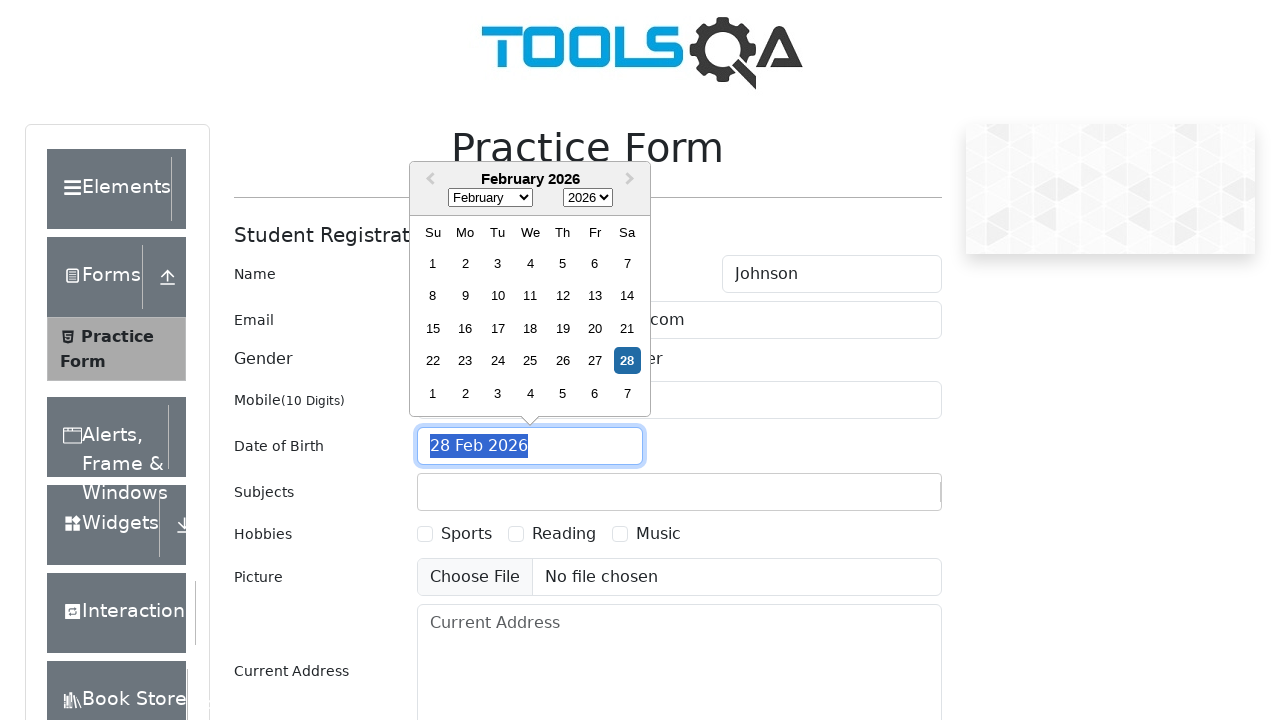

Typed date of birth '02 Jul 1995'
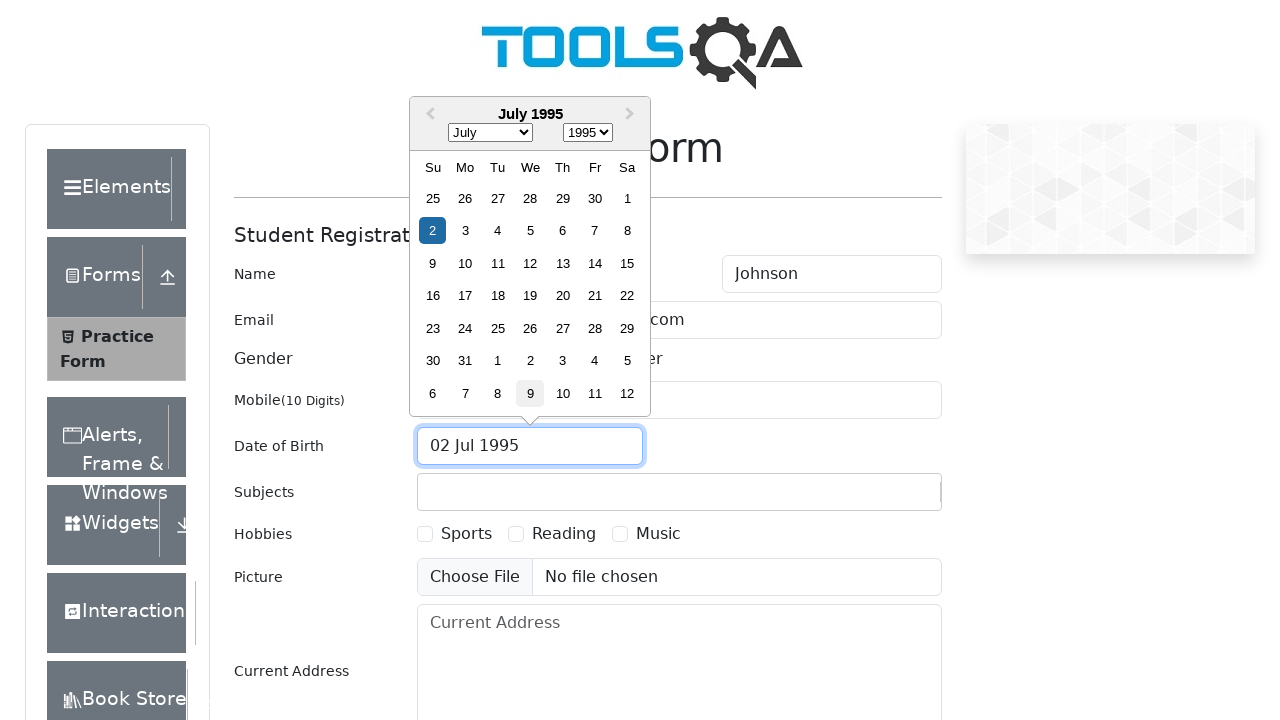

Pressed Enter to confirm date of birth
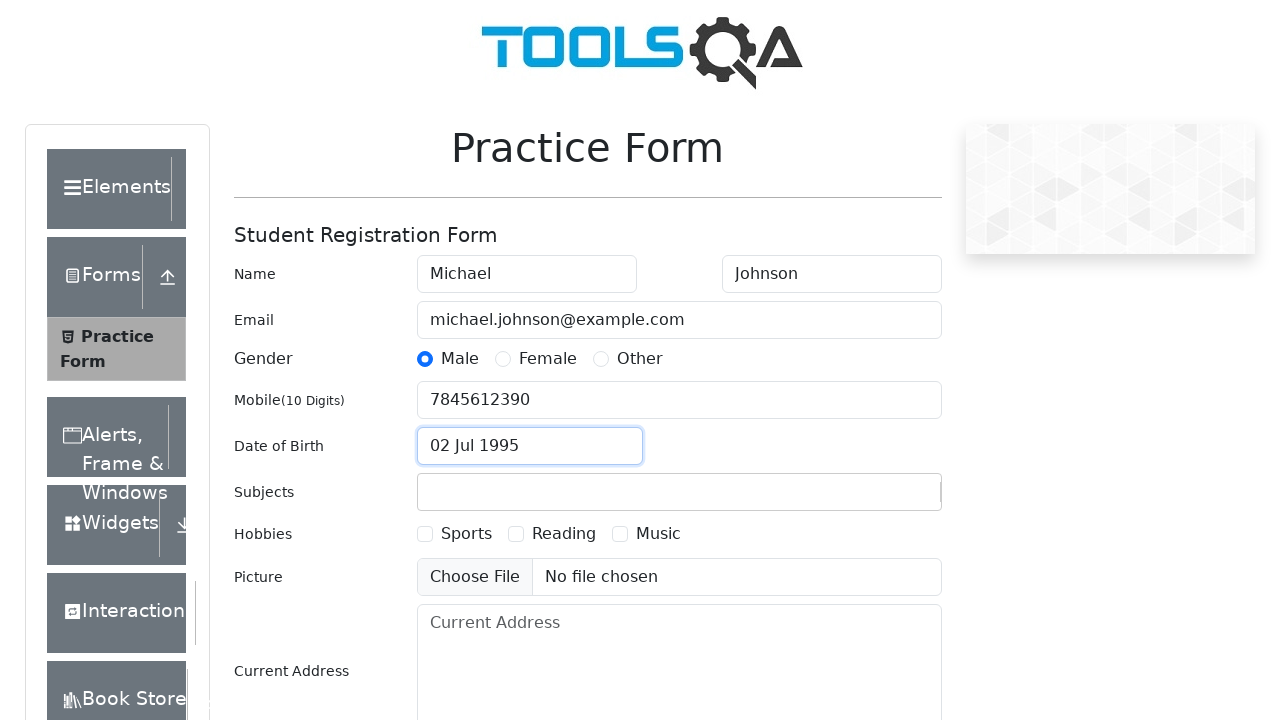

Filled subjects field with 'Physics' on #subjectsInput
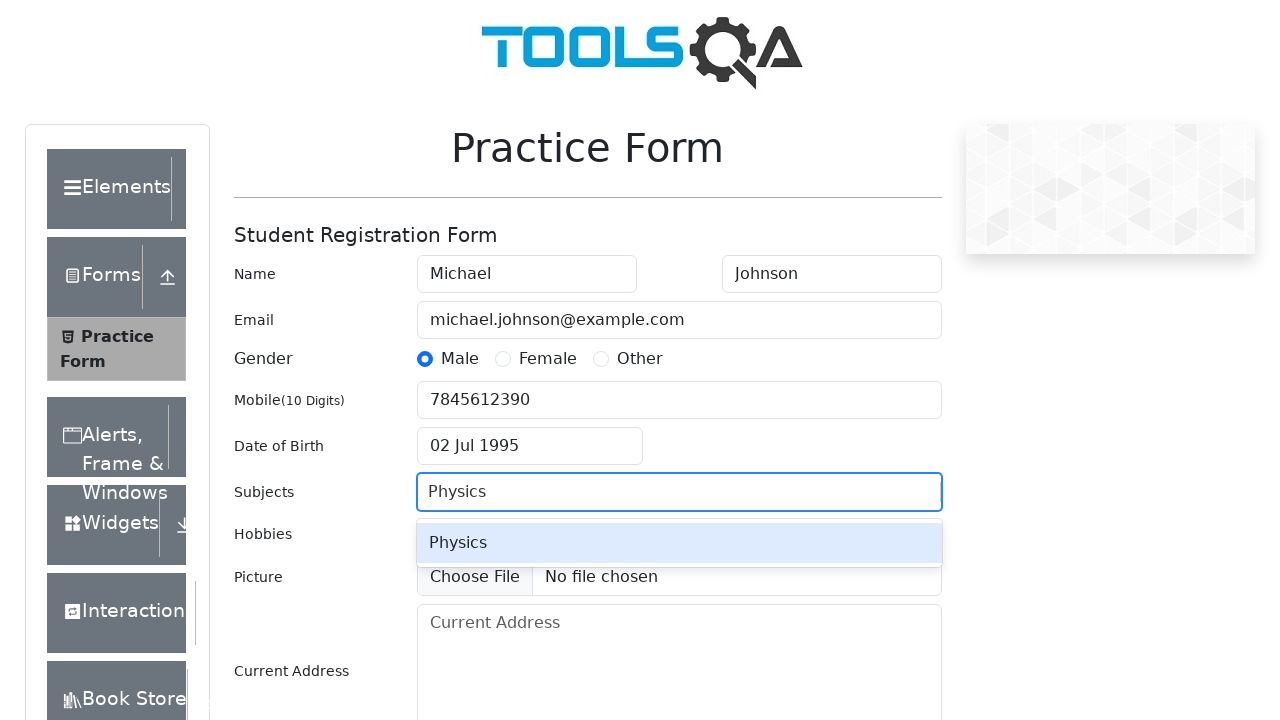

Pressed Enter to add Physics subject
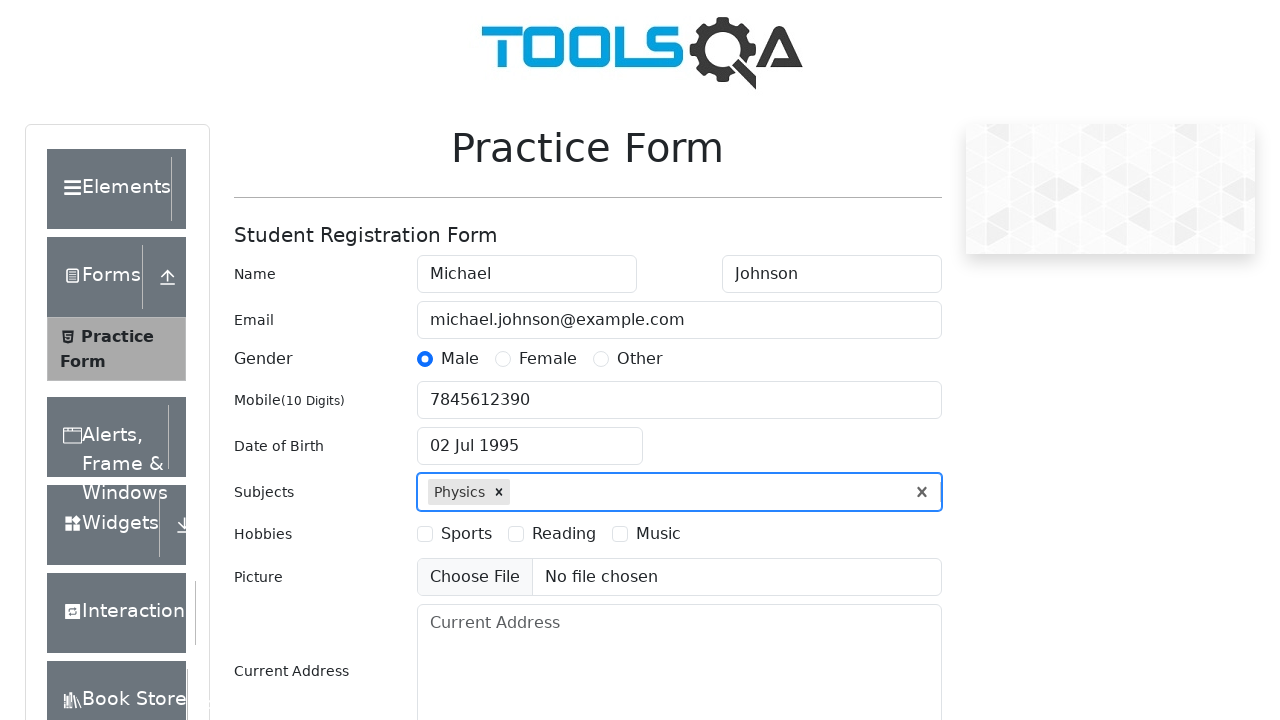

Selected Sports hobby option at (466, 534) on #hobbiesWrapper >> text=Sports
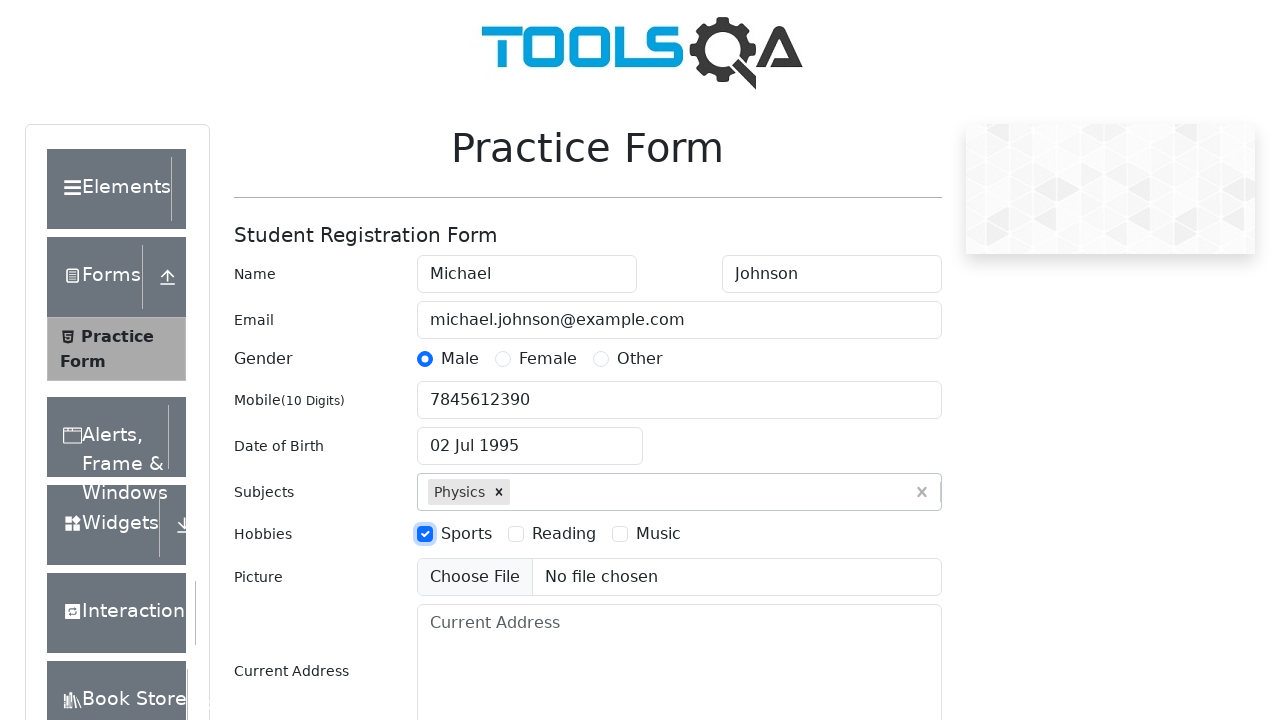

Filled current address field with 'Moscow' on #currentAddress
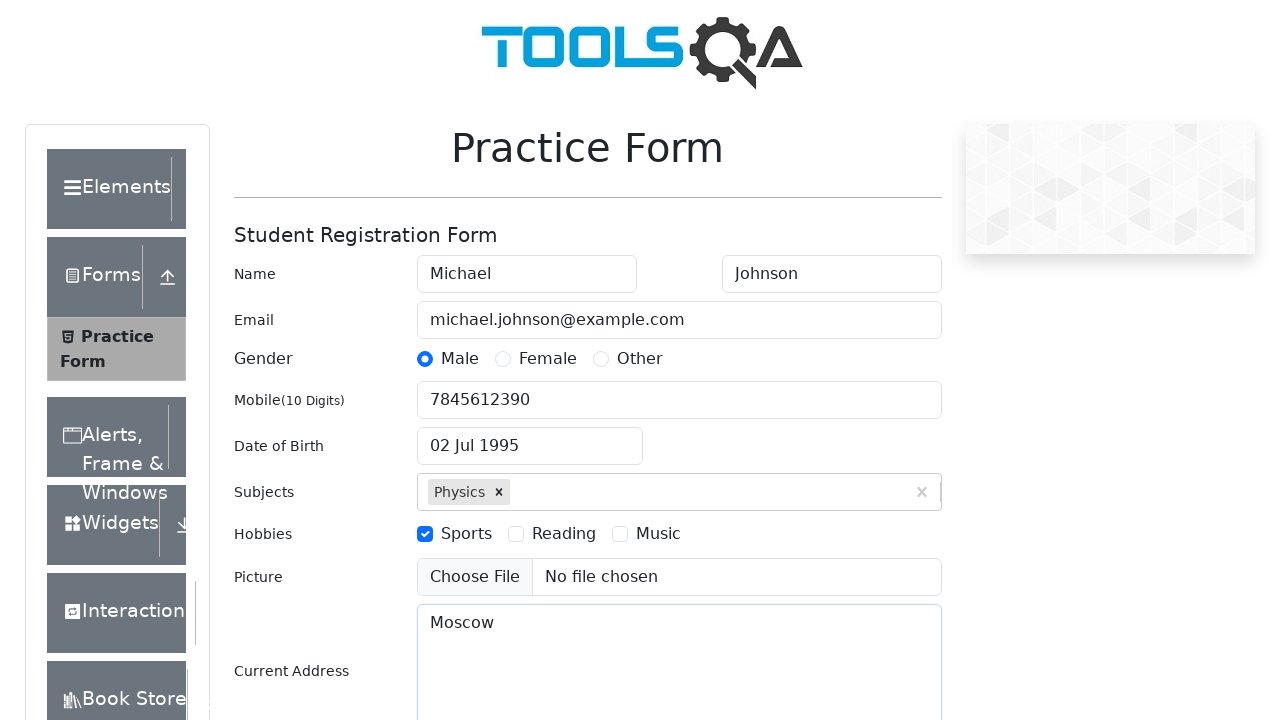

Clicked state dropdown at (527, 437) on #state
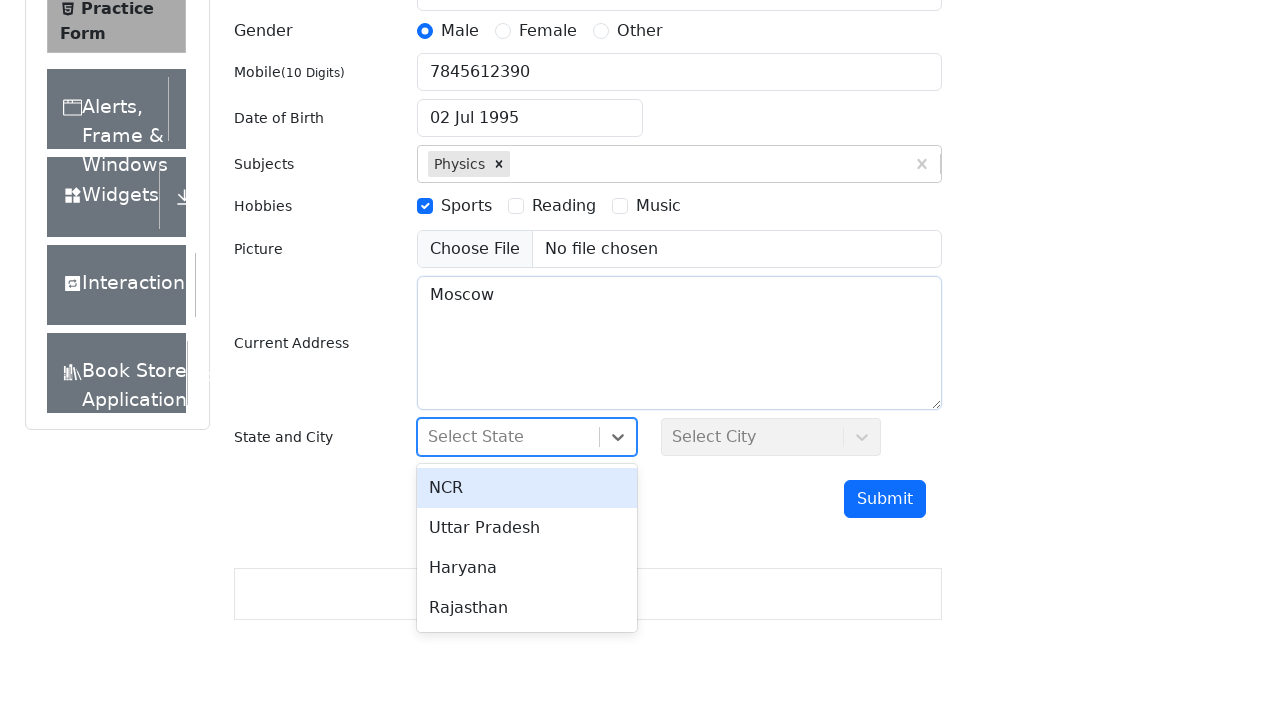

Selected 'Uttar Pradesh' from state dropdown at (527, 528) on text=Uttar Pradesh
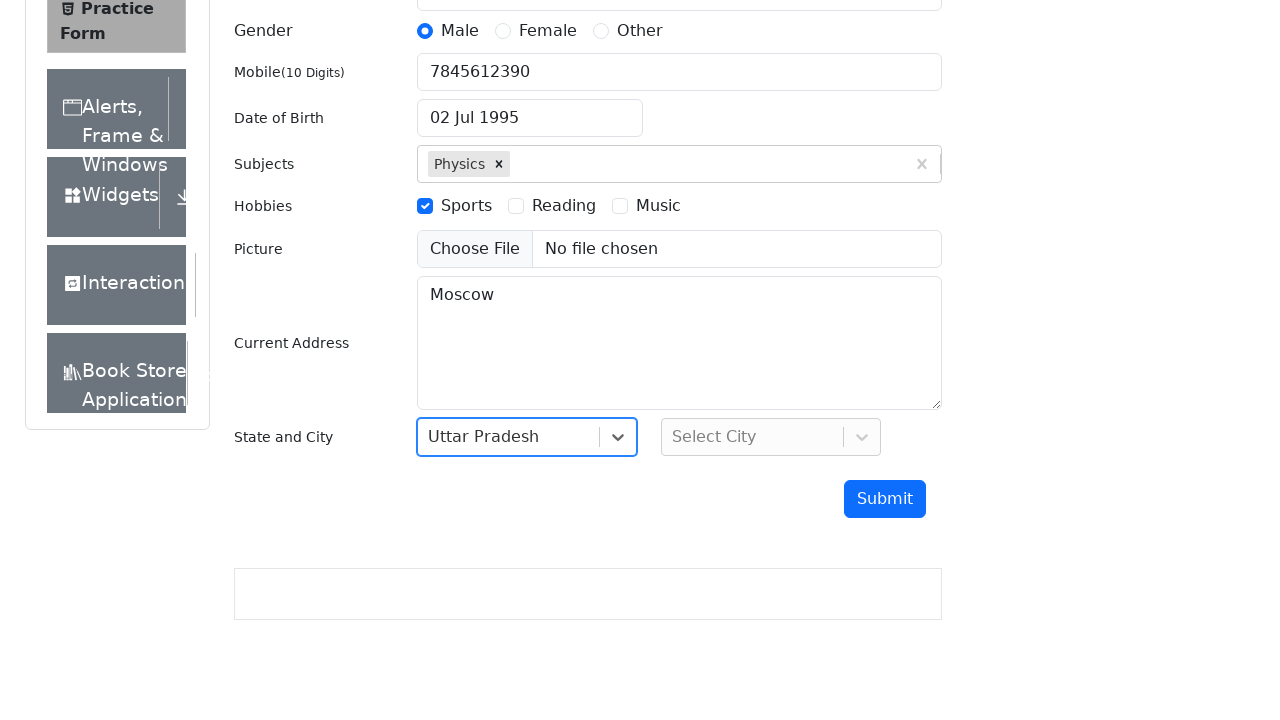

Clicked city dropdown at (771, 437) on #city
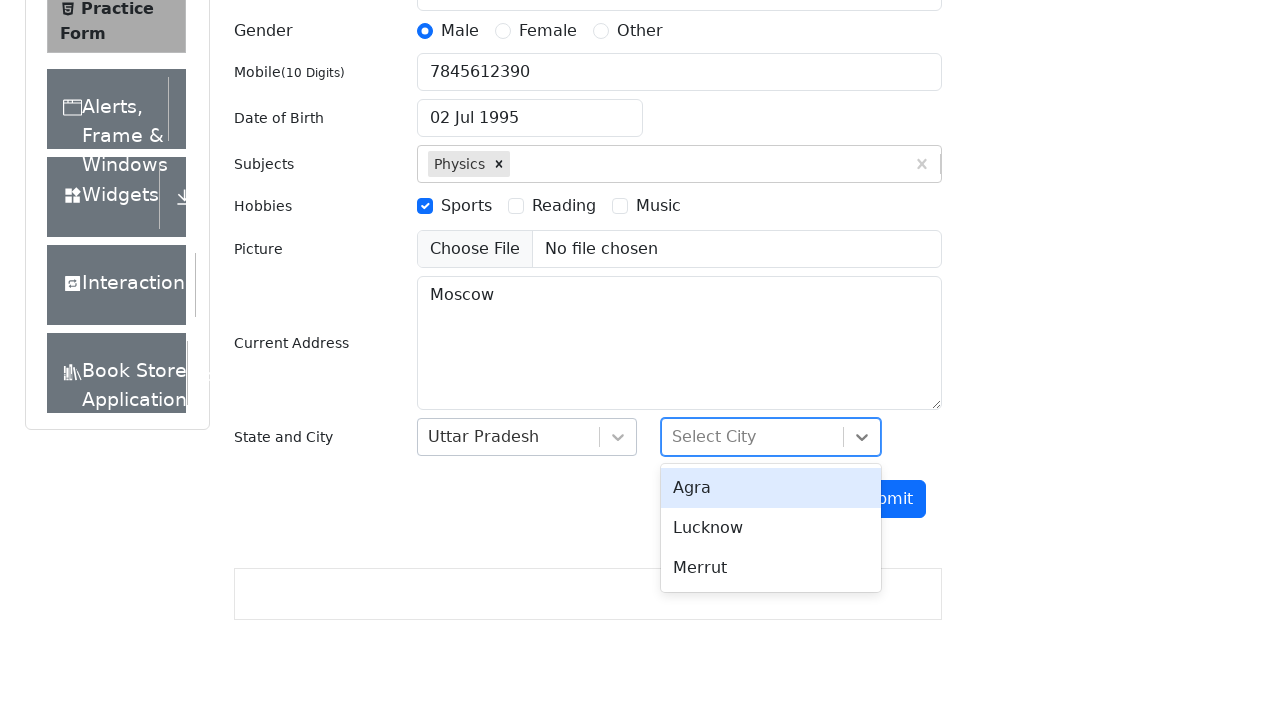

Selected 'Lucknow' from city dropdown at (771, 528) on text=Lucknow
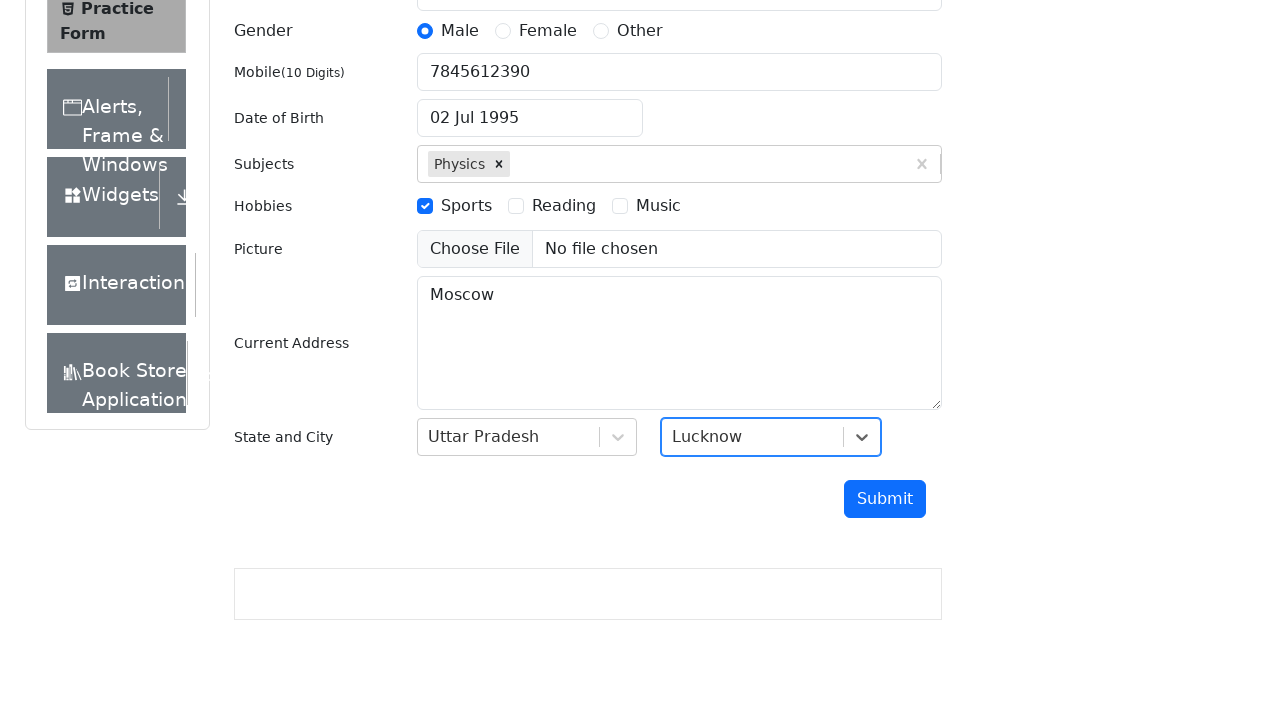

Clicked submit button to submit the practice form at (885, 499) on #submit
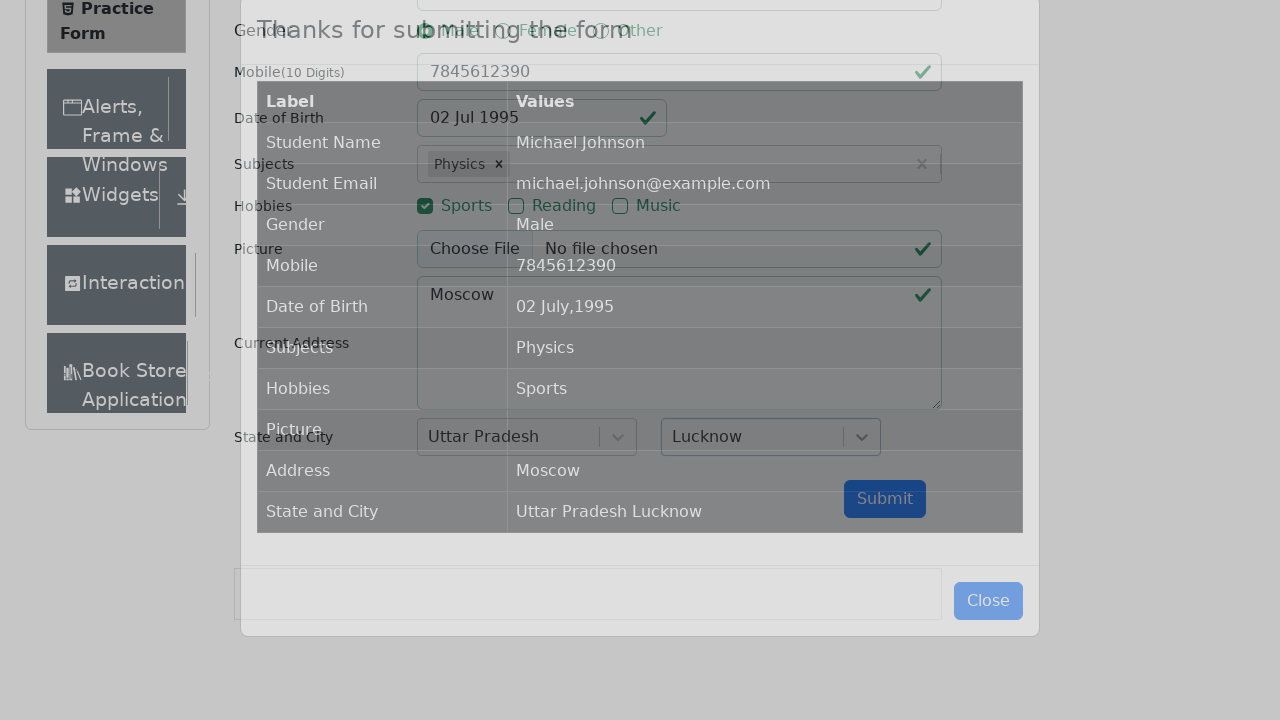

Confirmed that submission table appeared with submitted data
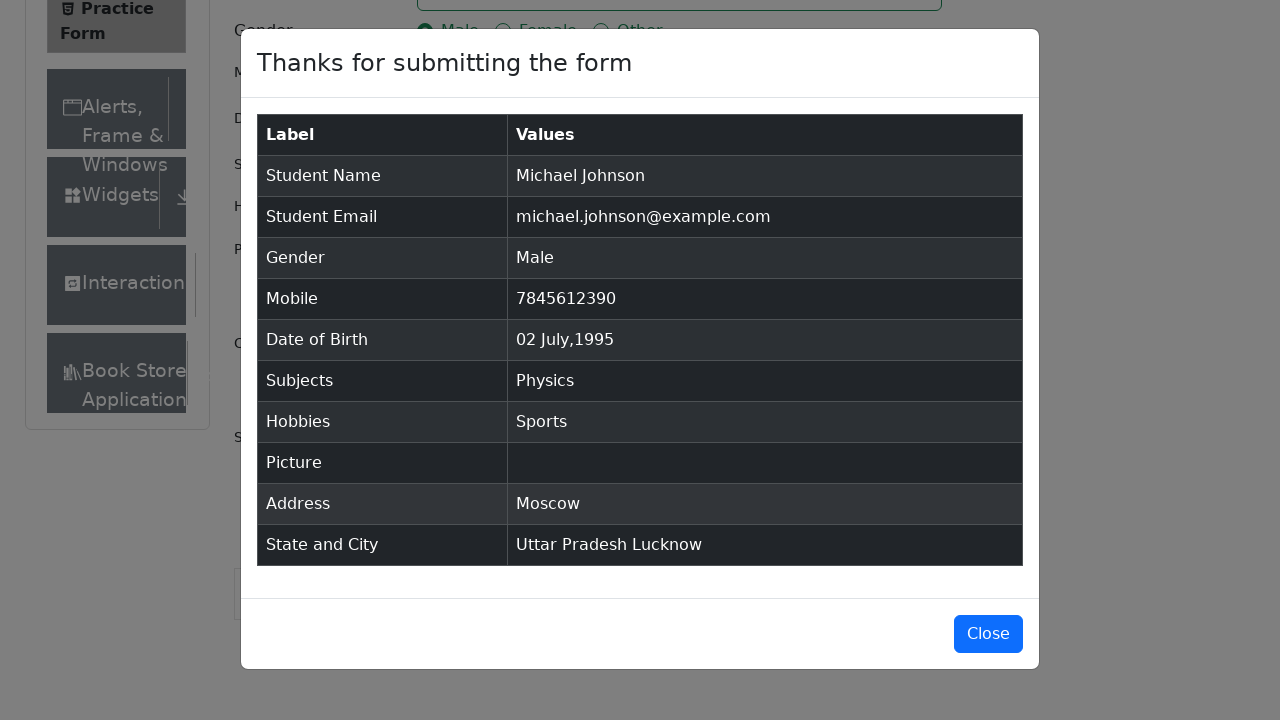

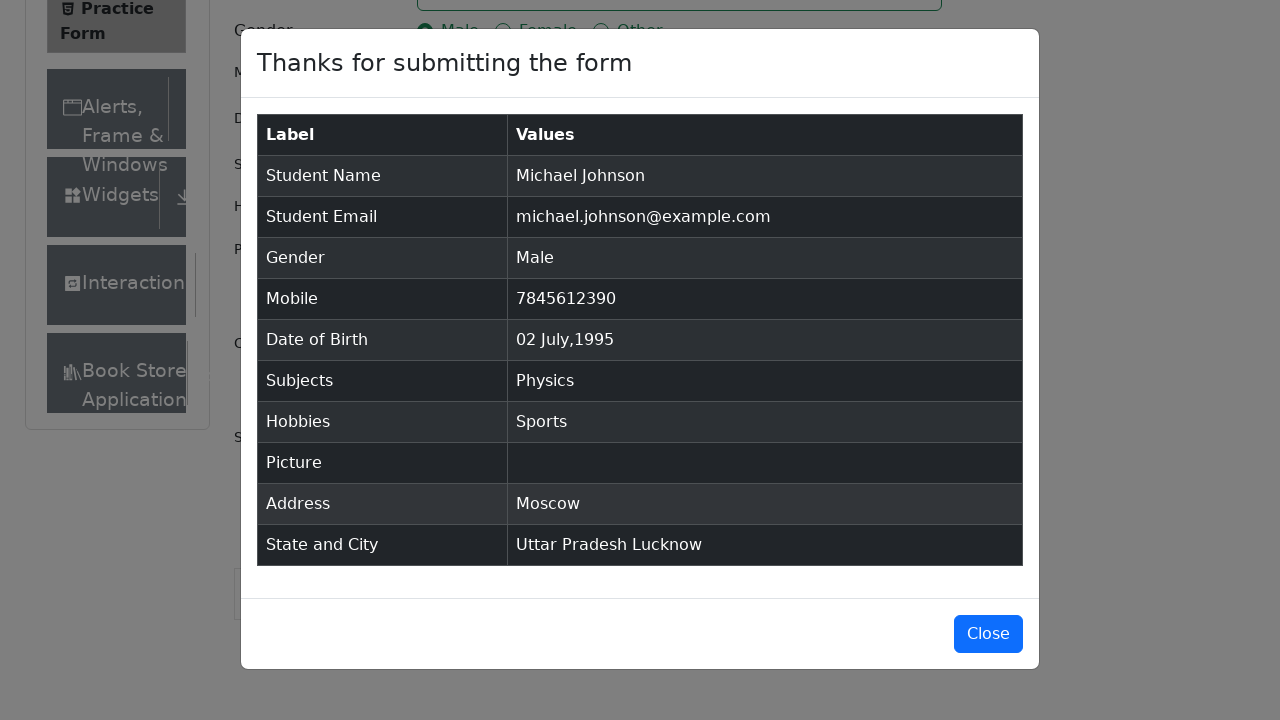